Tests that searching for a non-existent product displays an appropriate "no results" message

Starting URL: https://rahulshettyacademy.com/seleniumPractise/#/

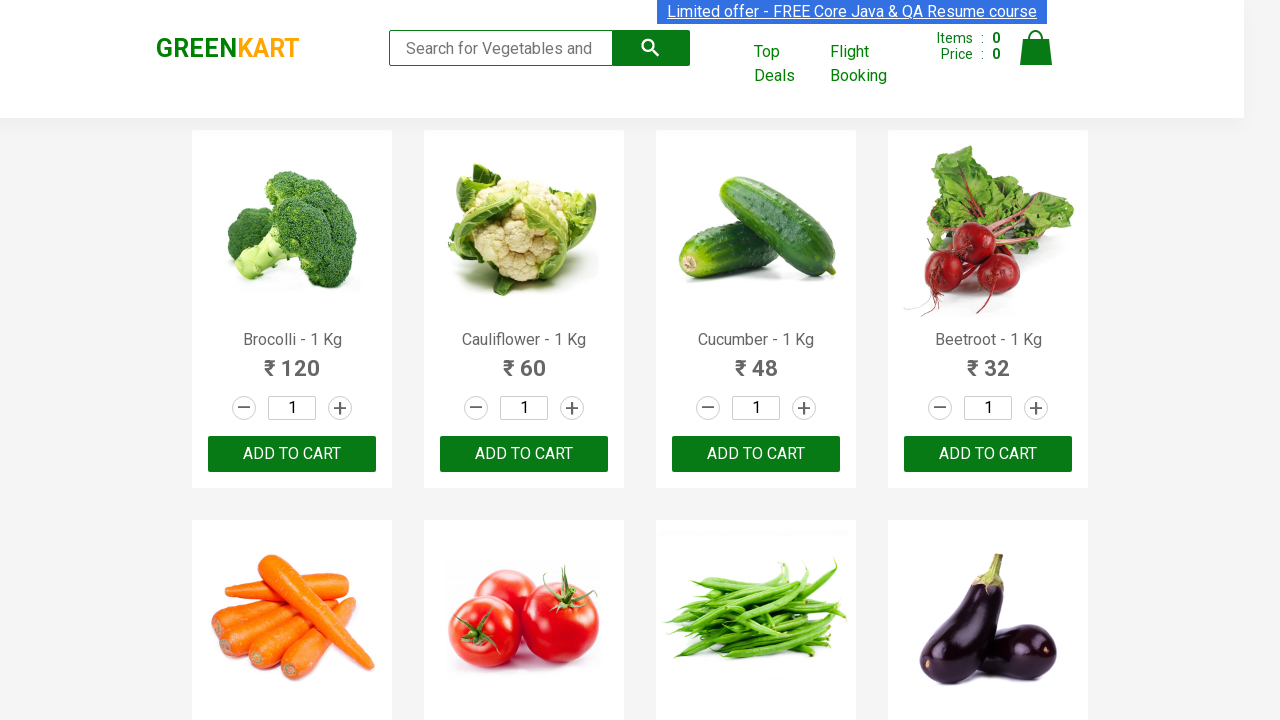

Filled search field with 'Nothing' on .search-keyword
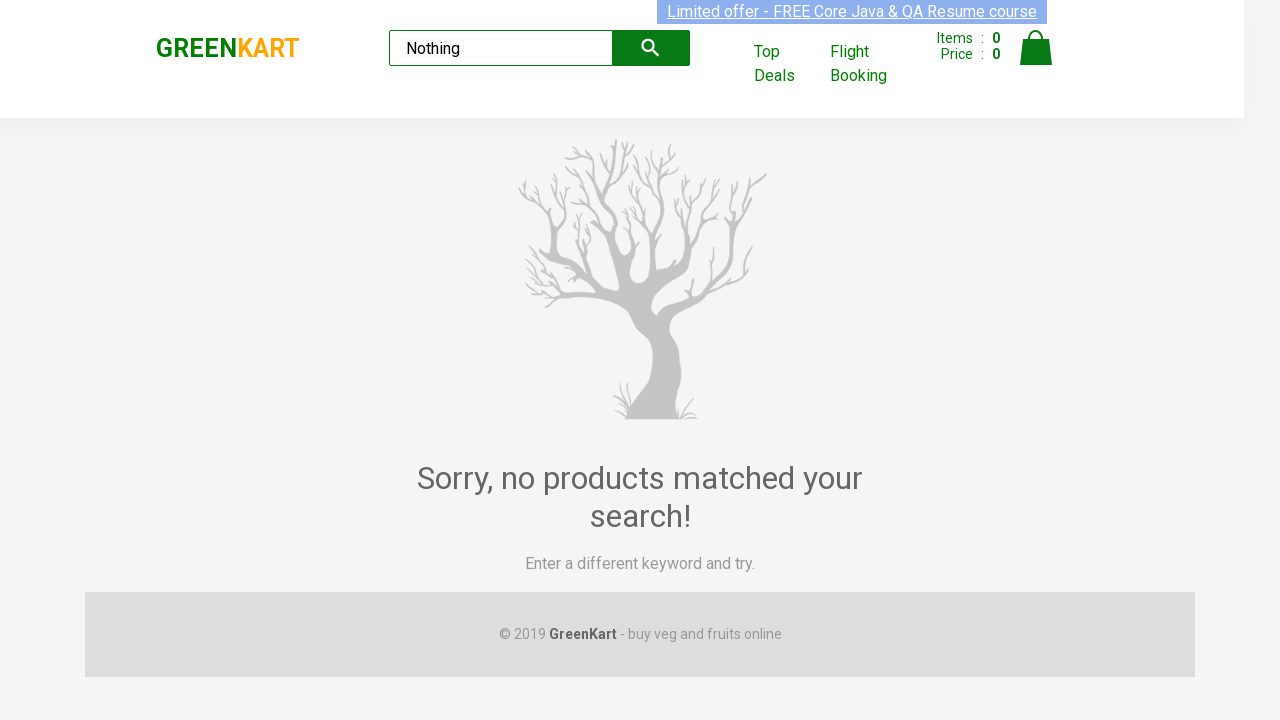

Located no results message element
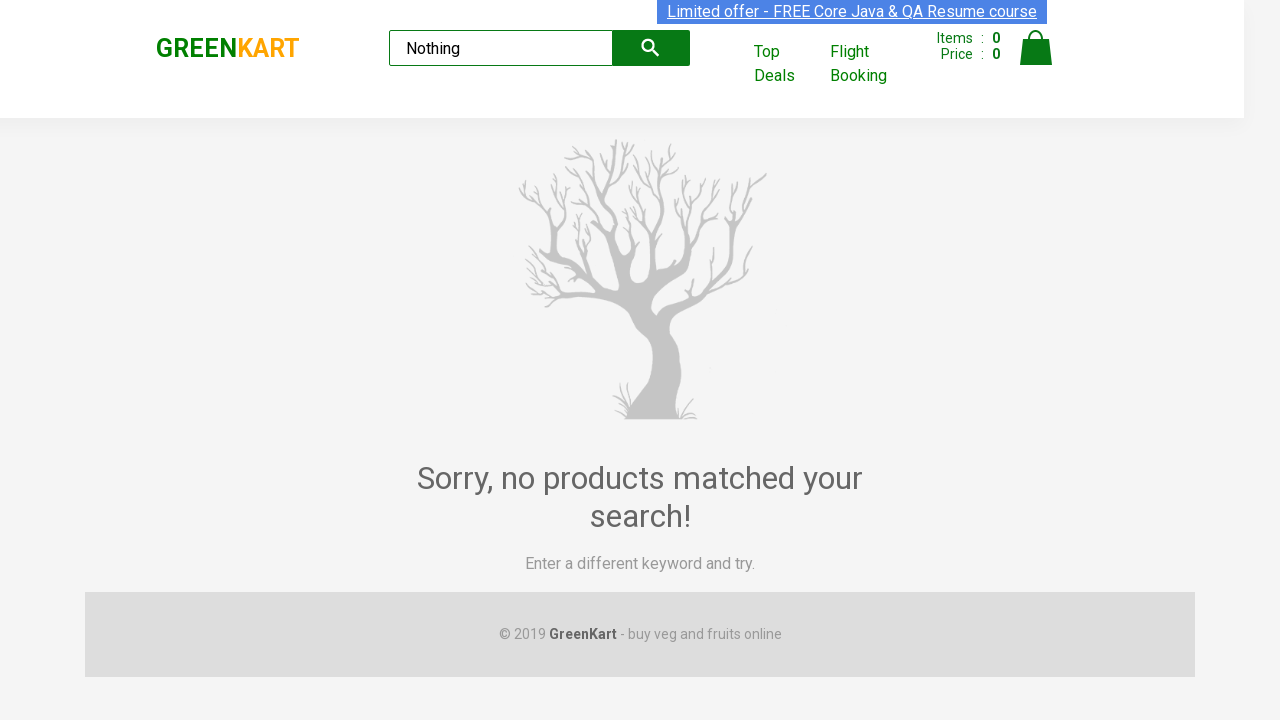

Waited for no results message to appear
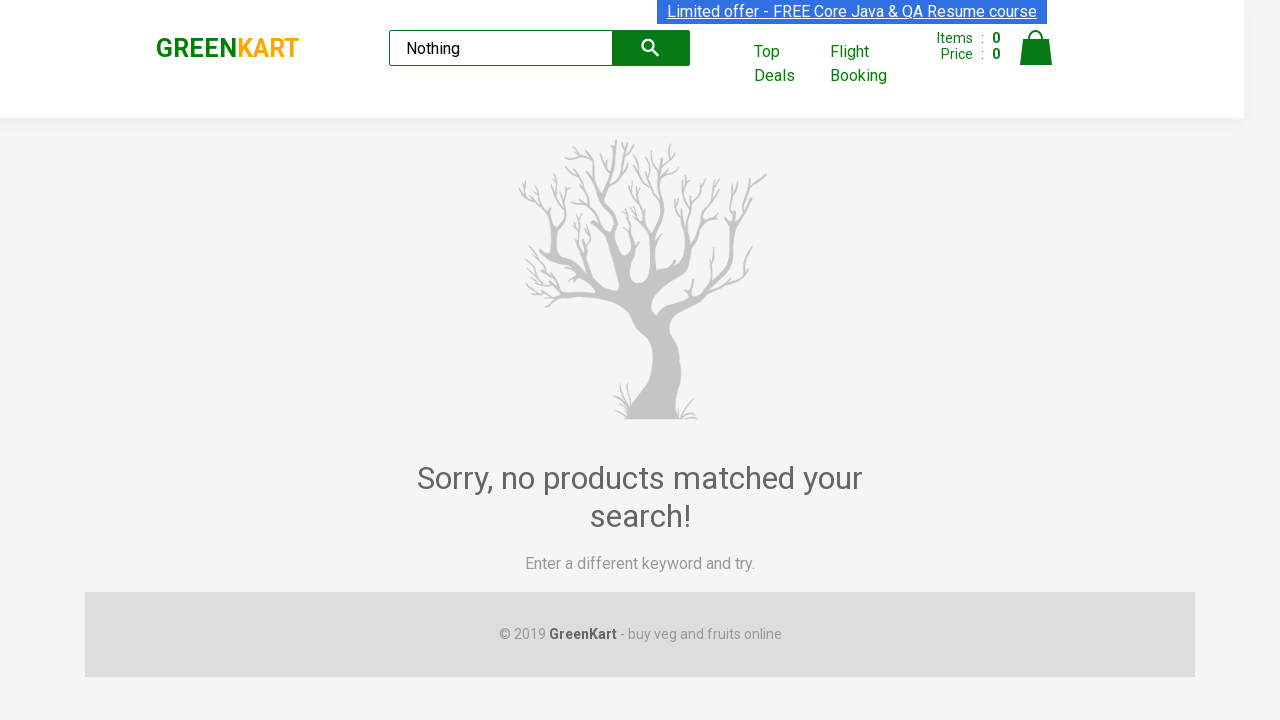

Verified no results message displays 'Sorry, no products matched your search!'
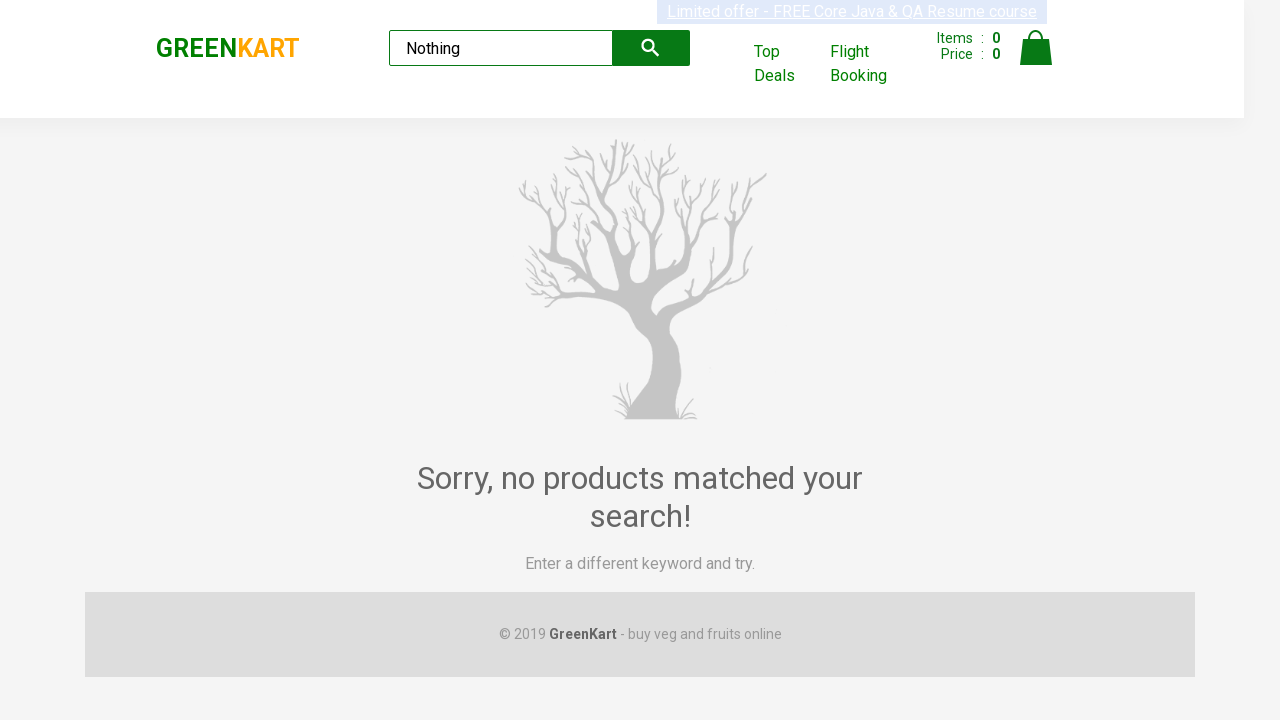

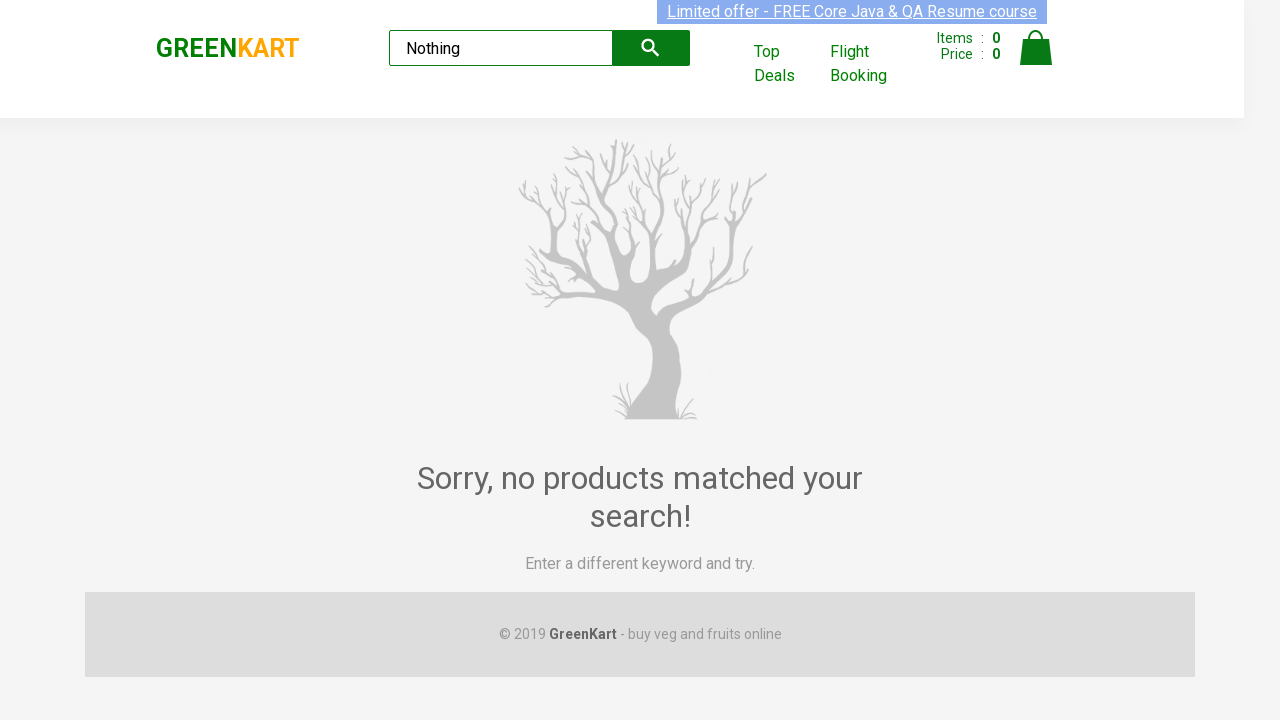